Tests handling a JavaScript alert by clicking a link that triggers an alert, retrieving the alert text, and accepting it.

Starting URL: https://www.selenium.dev/documentation/en/webdriver/js_alerts_prompts_and_confirmations/

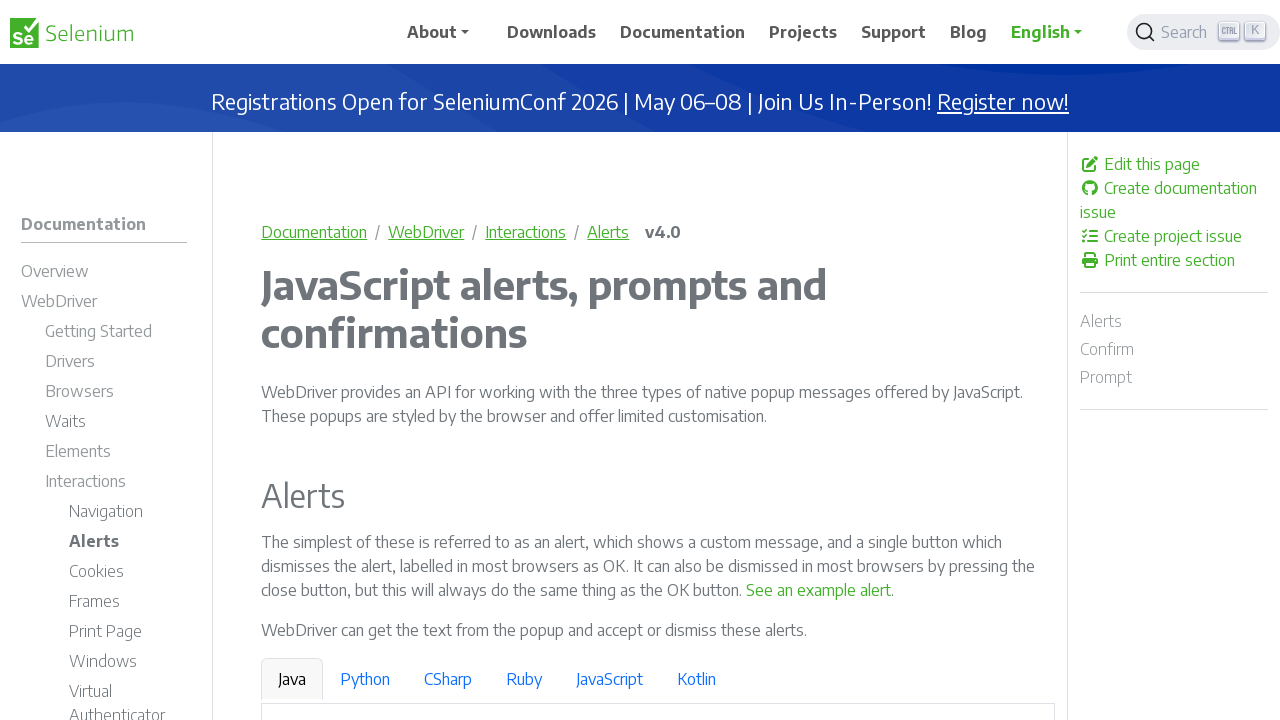

Navigated to JavaScript alerts documentation page
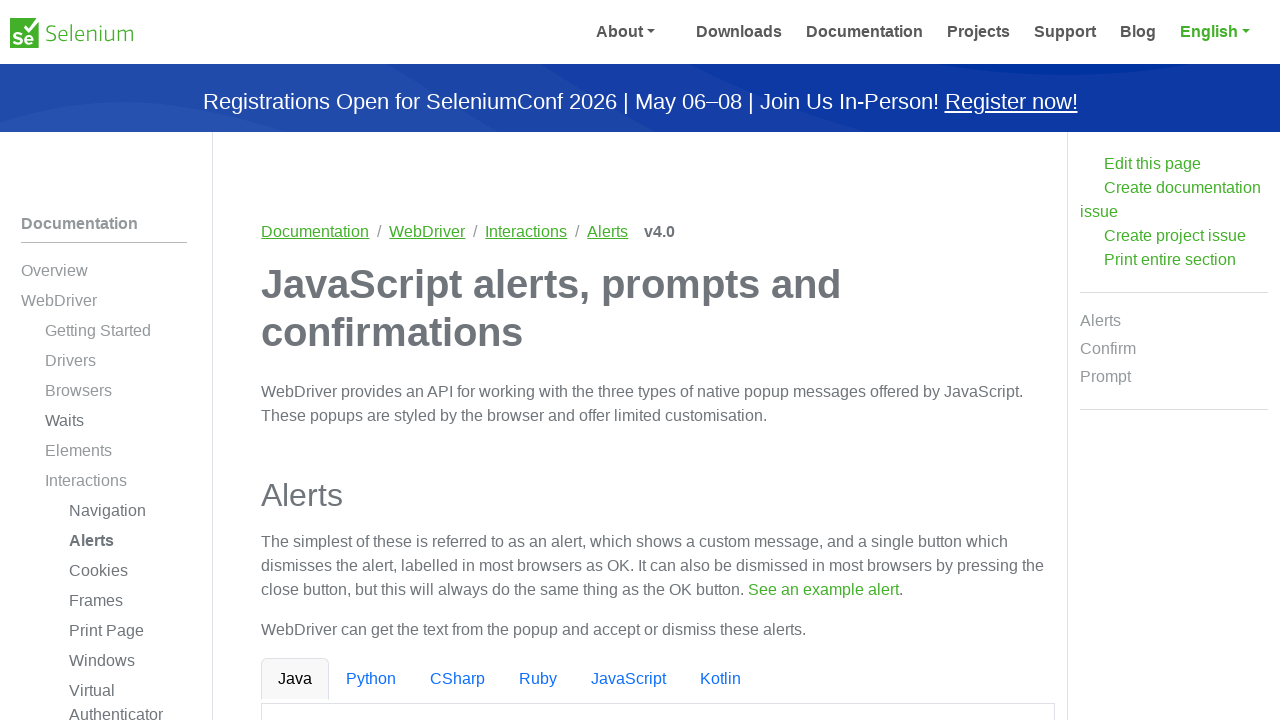

Clicked link to trigger JavaScript alert at (819, 590) on text=See an example alert
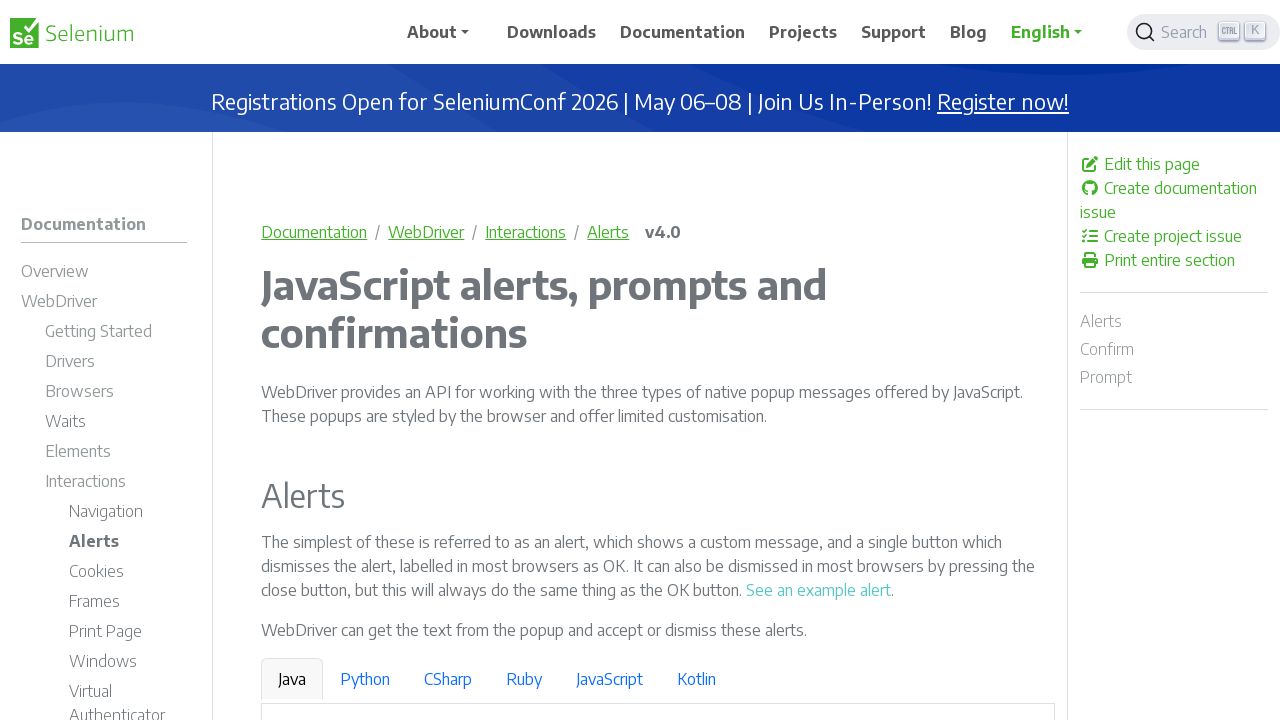

Registered dialog event handler
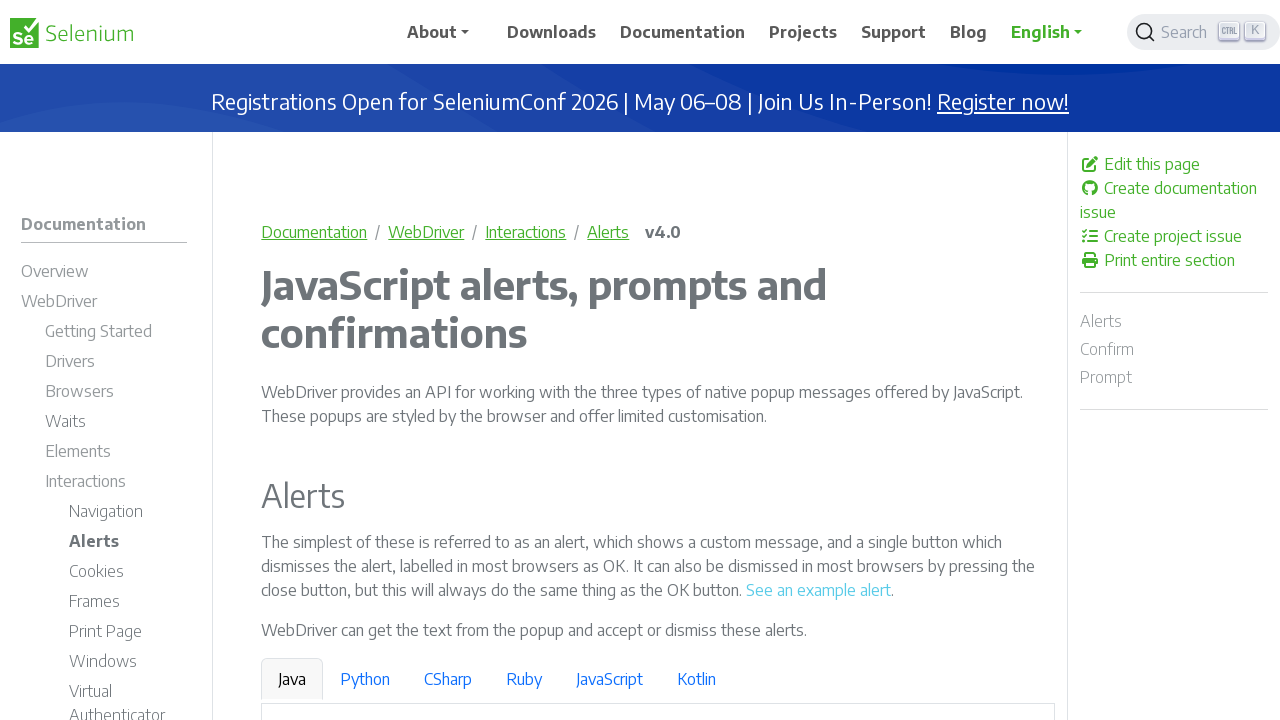

Alert dialog was accepted and handled
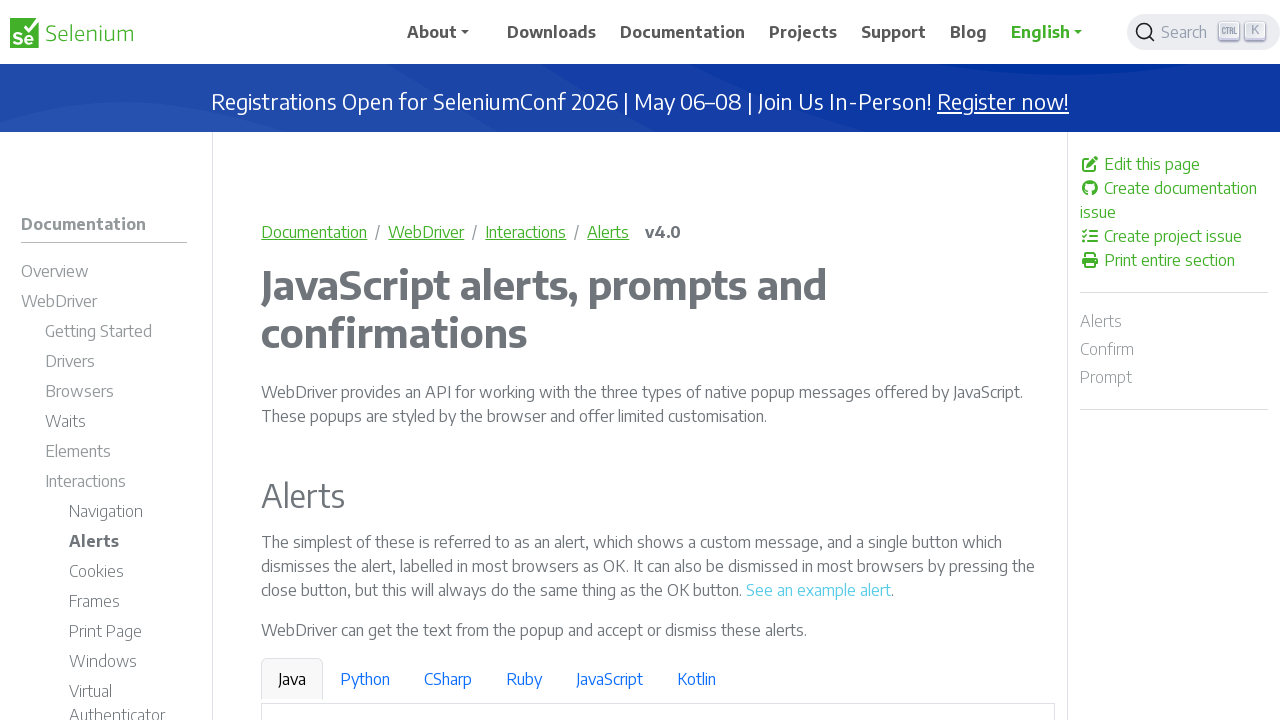

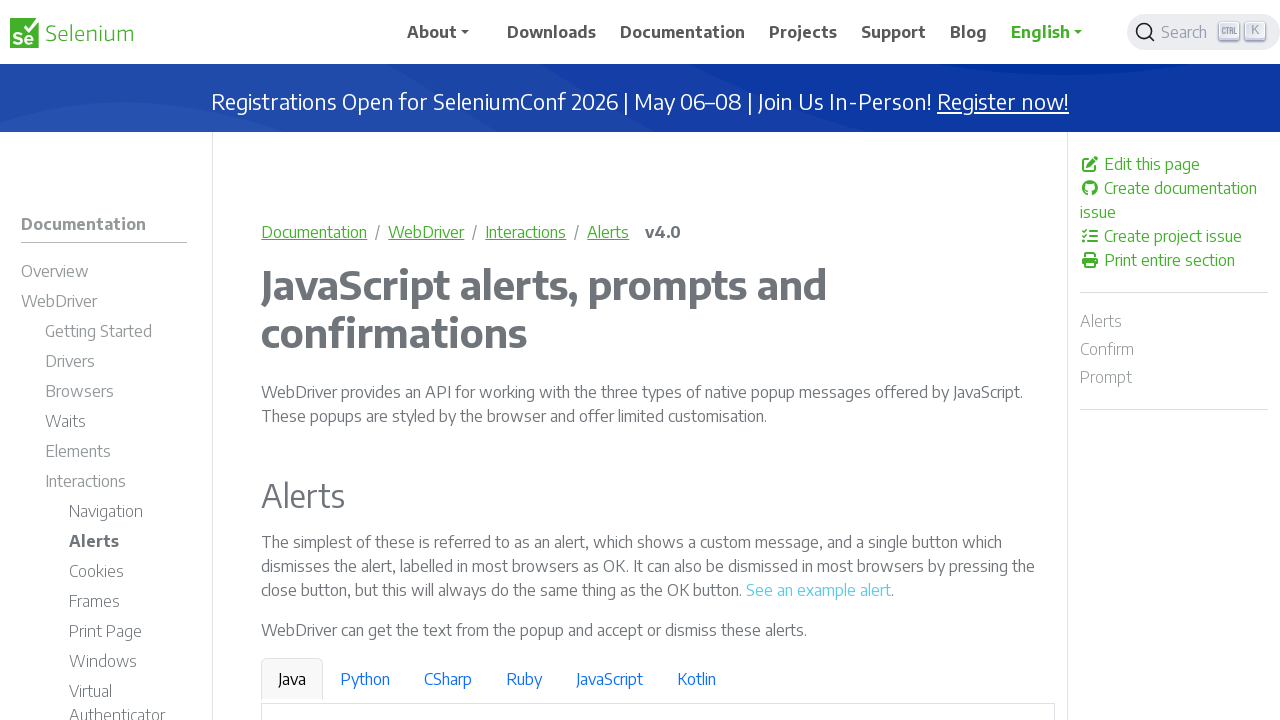